Tests subtraction operation with inputs 0 - (-1) = 1

Starting URL: https://testsheepnz.github.io/BasicCalculator.html

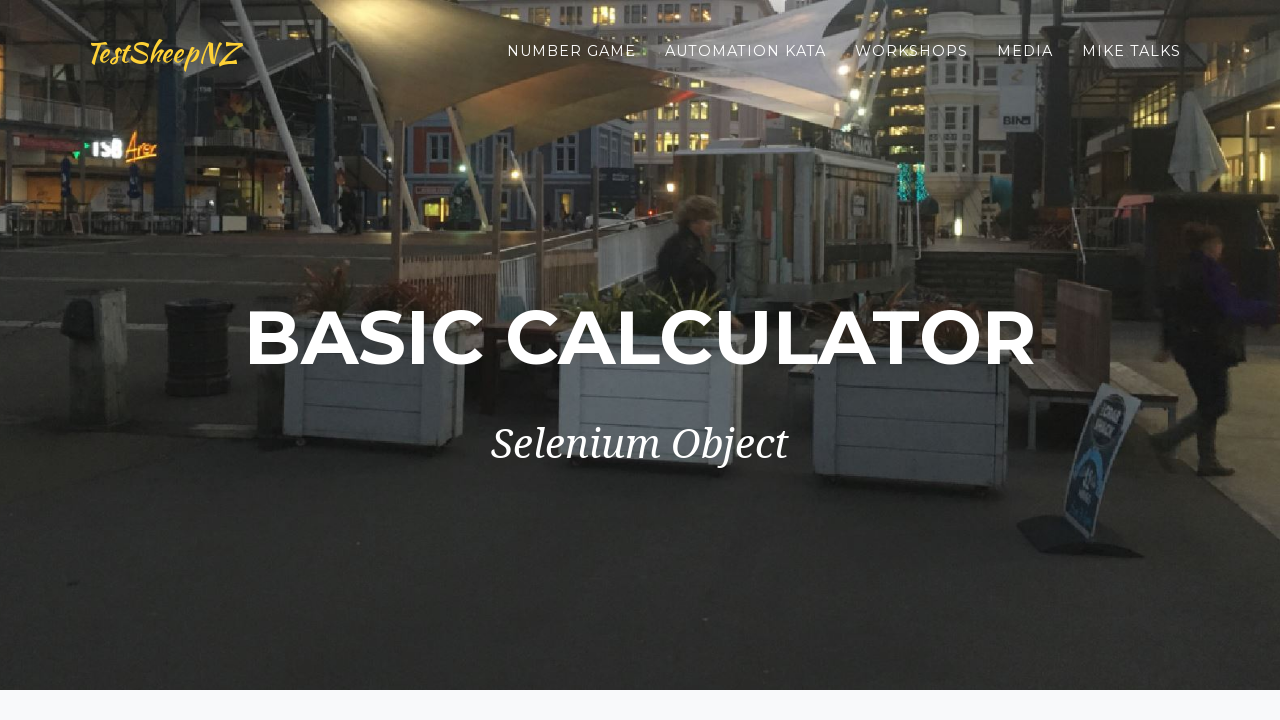

Filled first number field with 0 on #number1Field
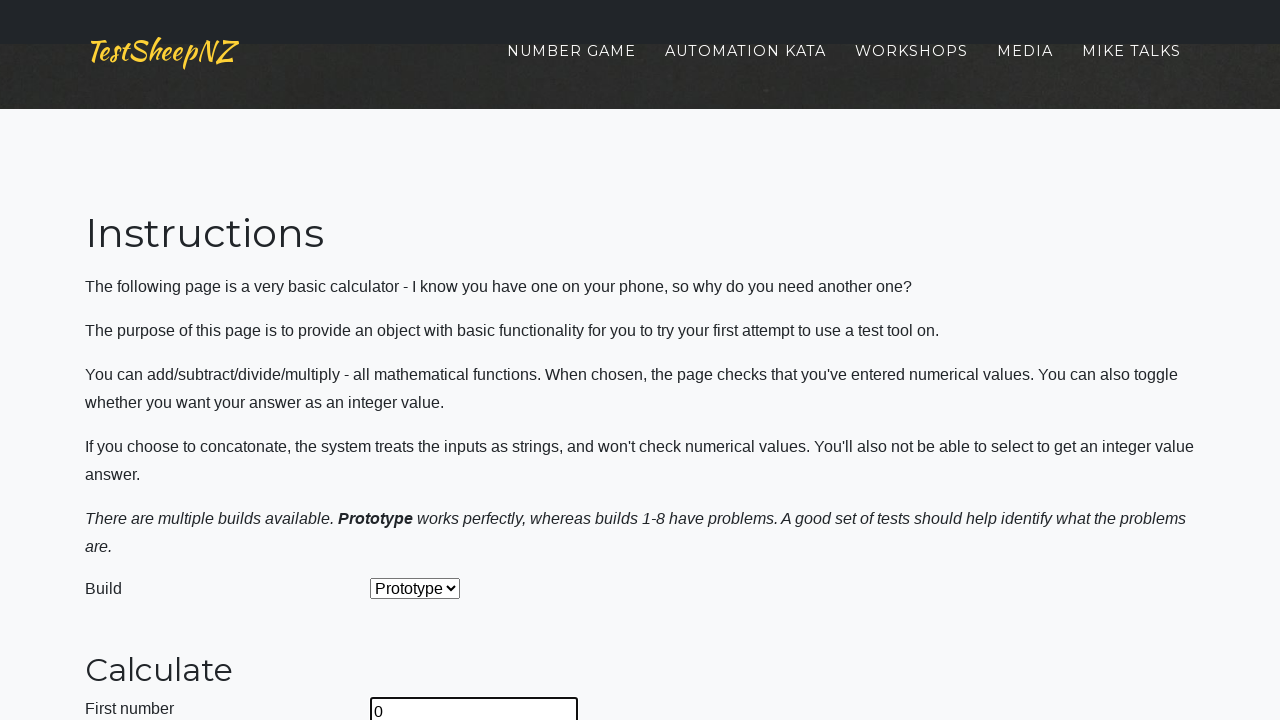

Filled second number field with -1 on #number2Field
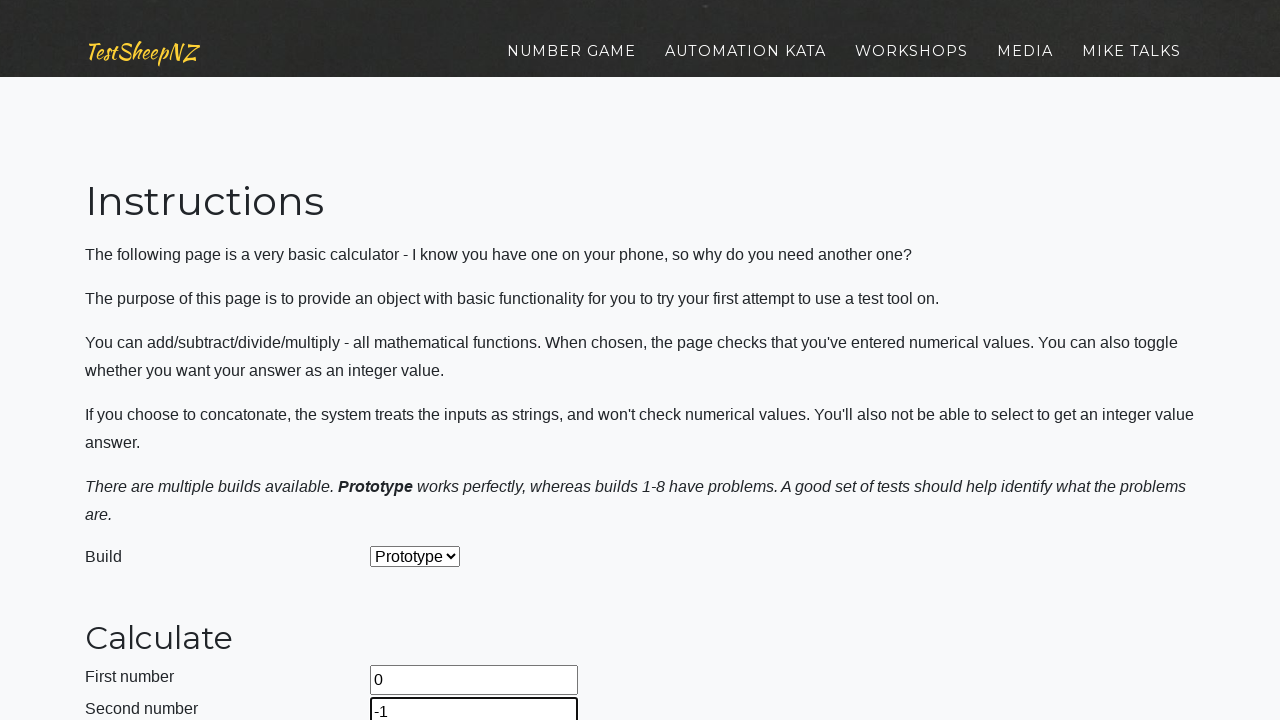

Selected Subtract operation from dropdown on #selectOperationDropdown
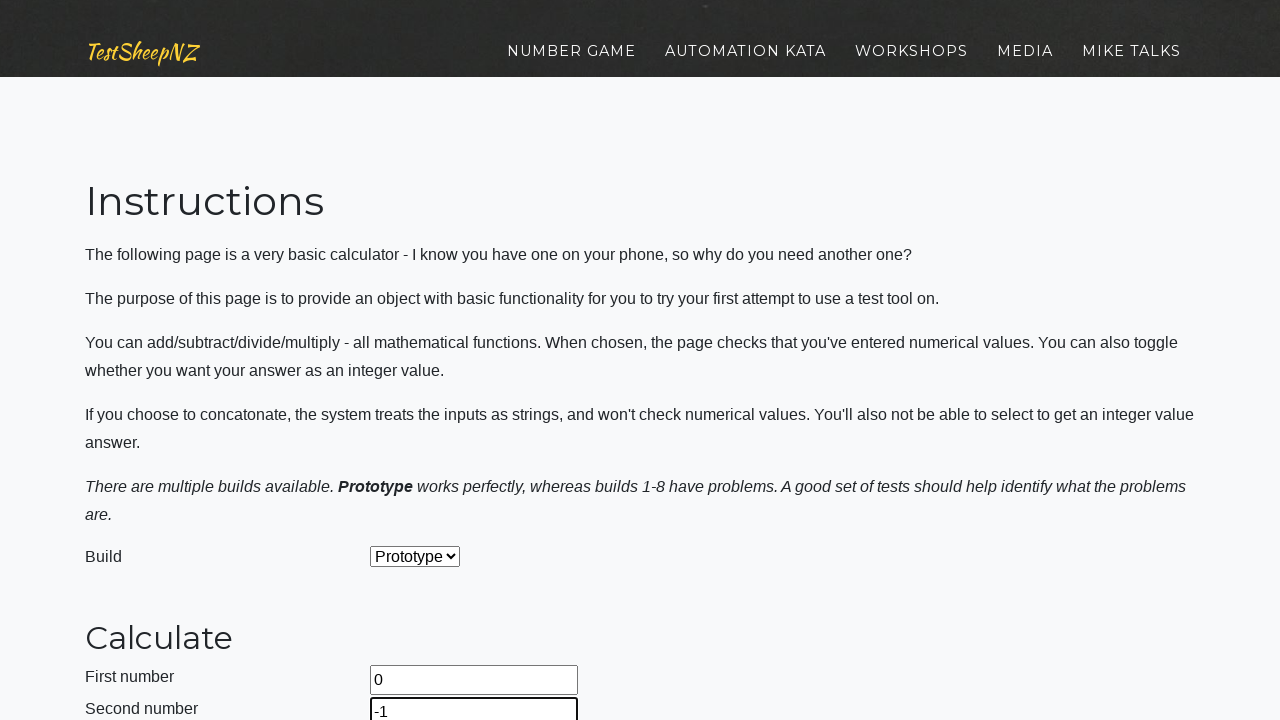

Clicked calculate button at (422, 361) on #calculateButton
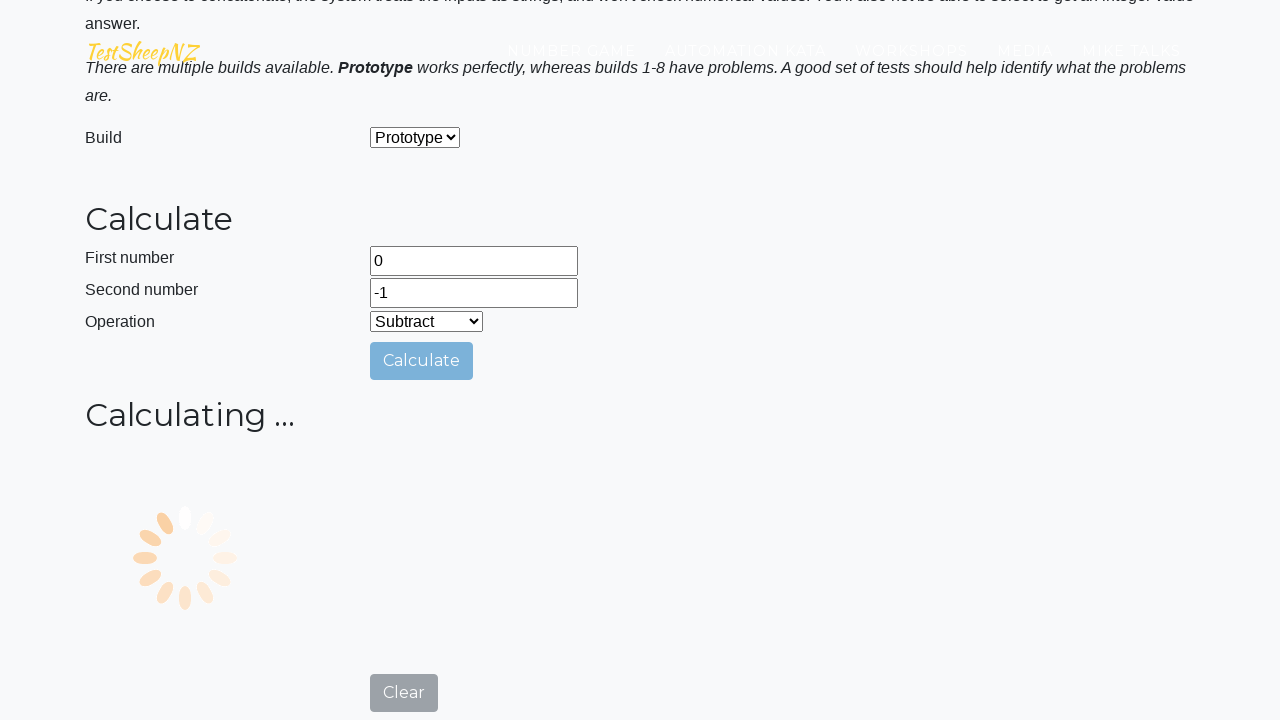

Verified result field is visible - subtraction 0 - (-1) = 1 complete
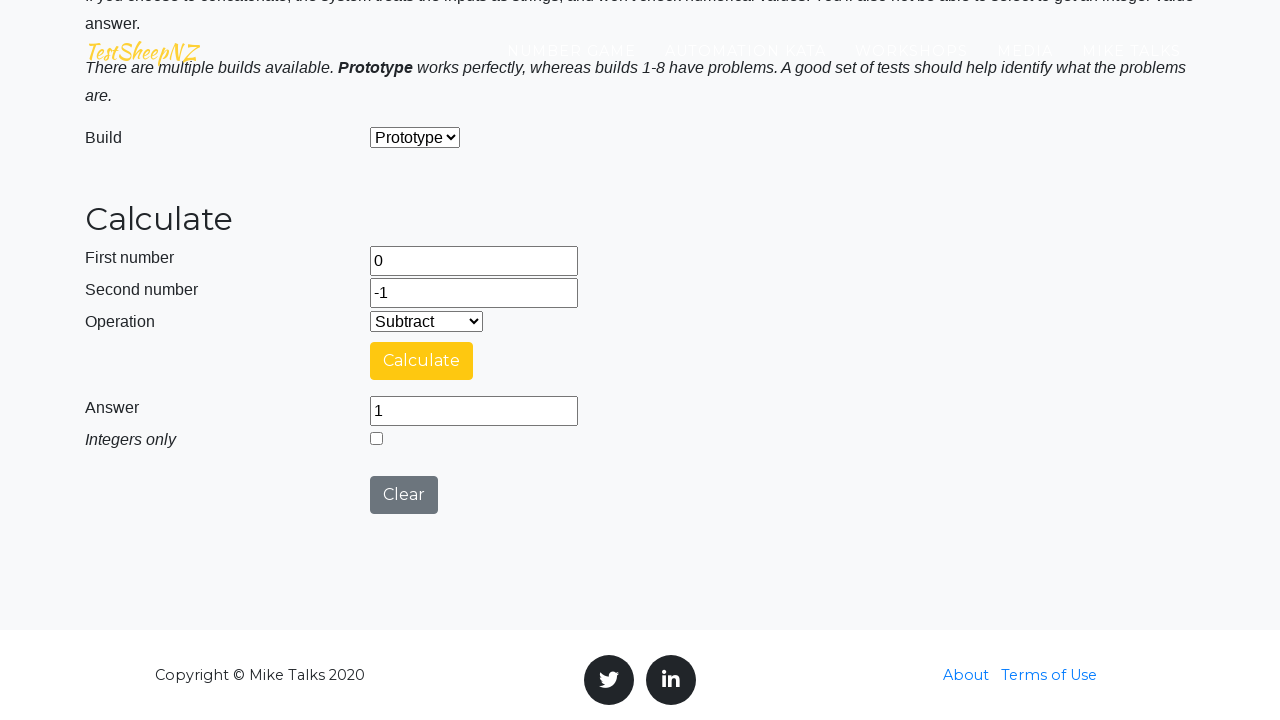

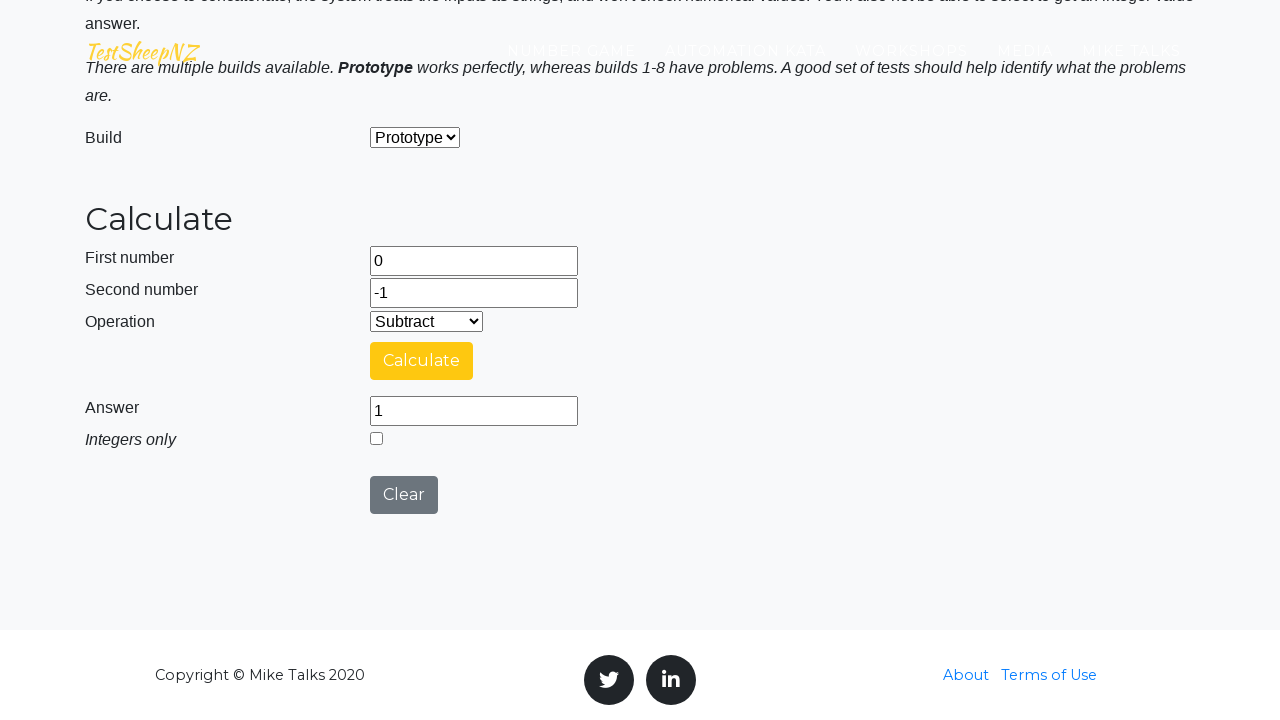